Tests JavaScript alert functionality including simple alerts, confirmation dialogs, and prompt dialogs with accept/dismiss actions and text input verification.

Starting URL: http://automationbykrishna.com/index.html

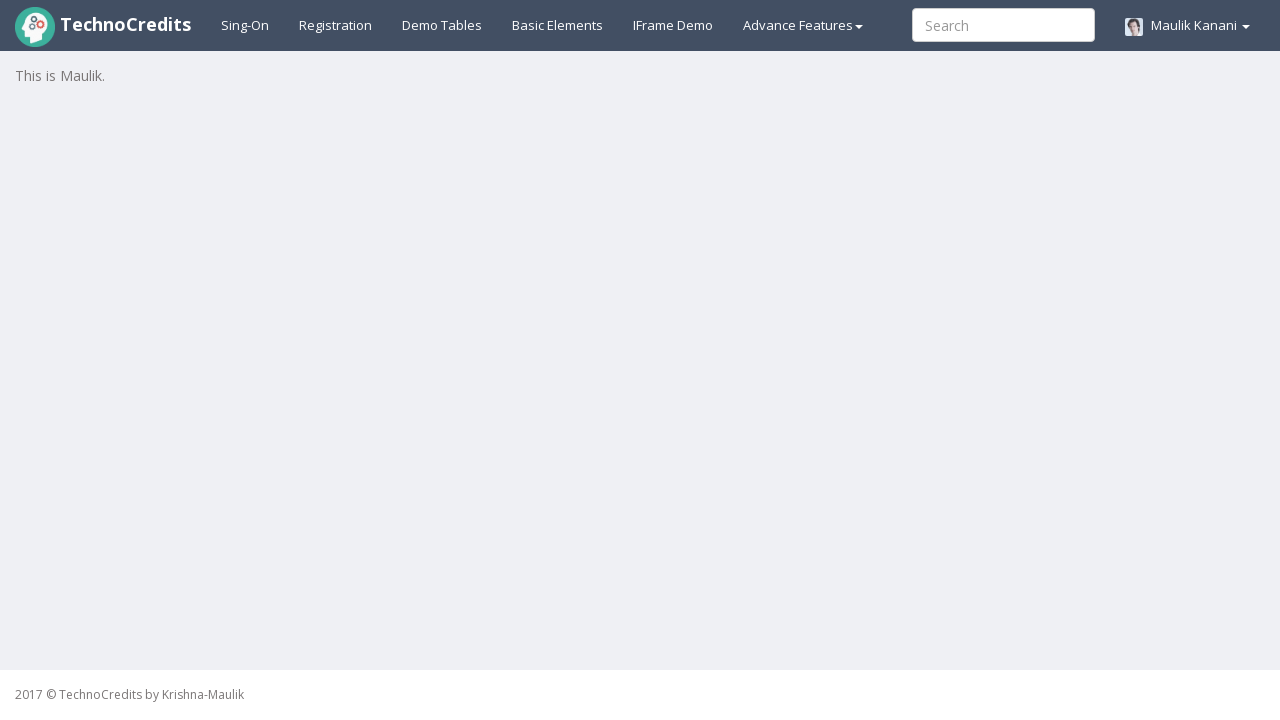

Clicked on Basic Elements link at (558, 25) on xpath=//a[@id='basicelements']
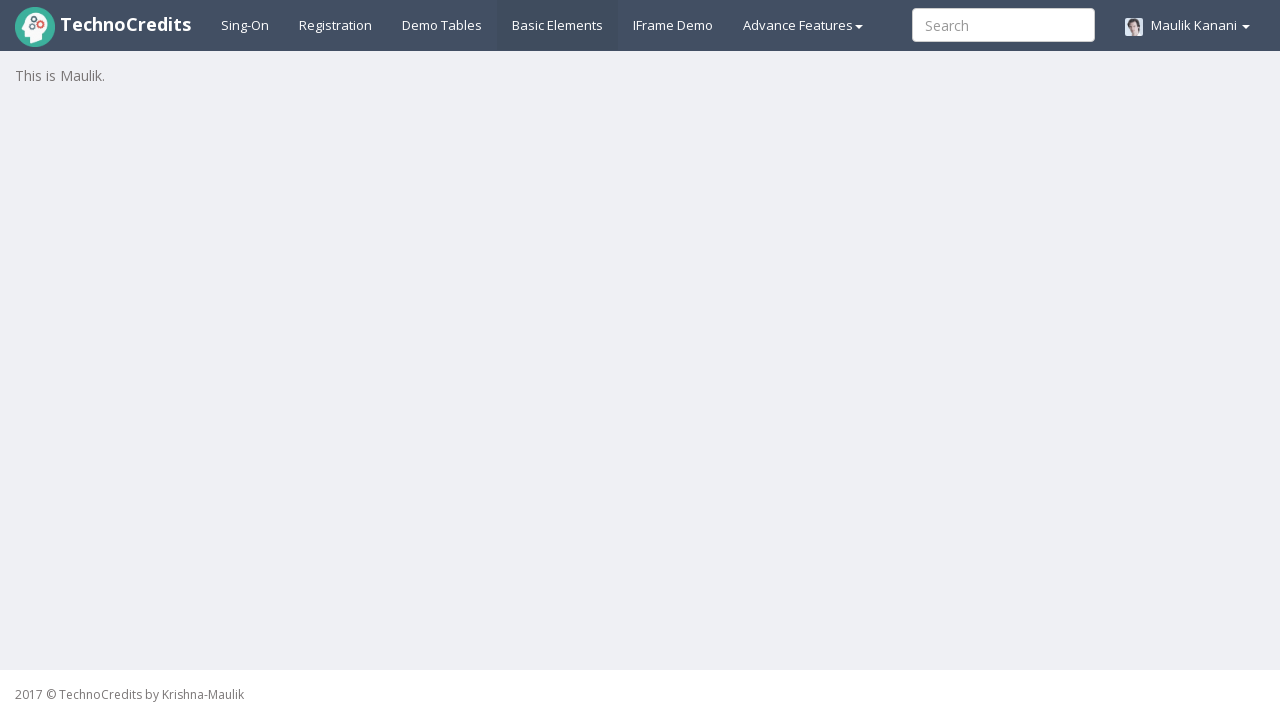

Waited 2000ms for page to load
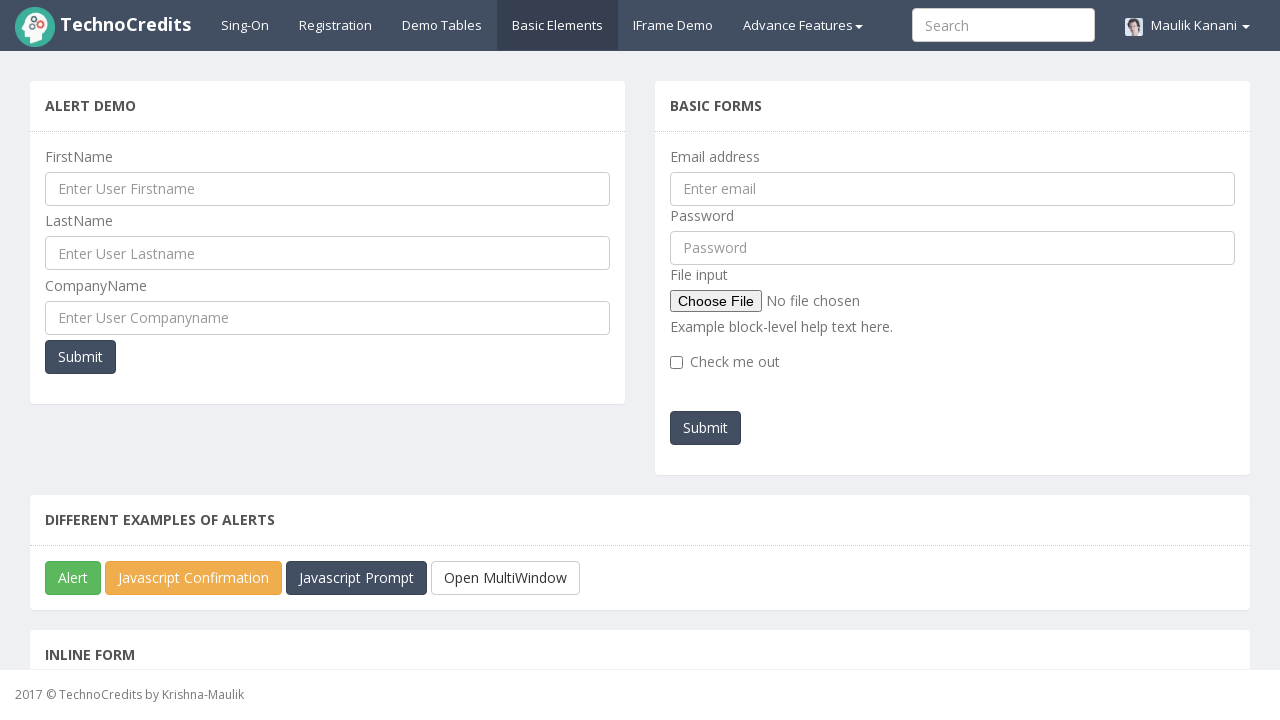

Clicked on JavaScript Alert button at (73, 578) on xpath=//button[@id='javascriptAlert']
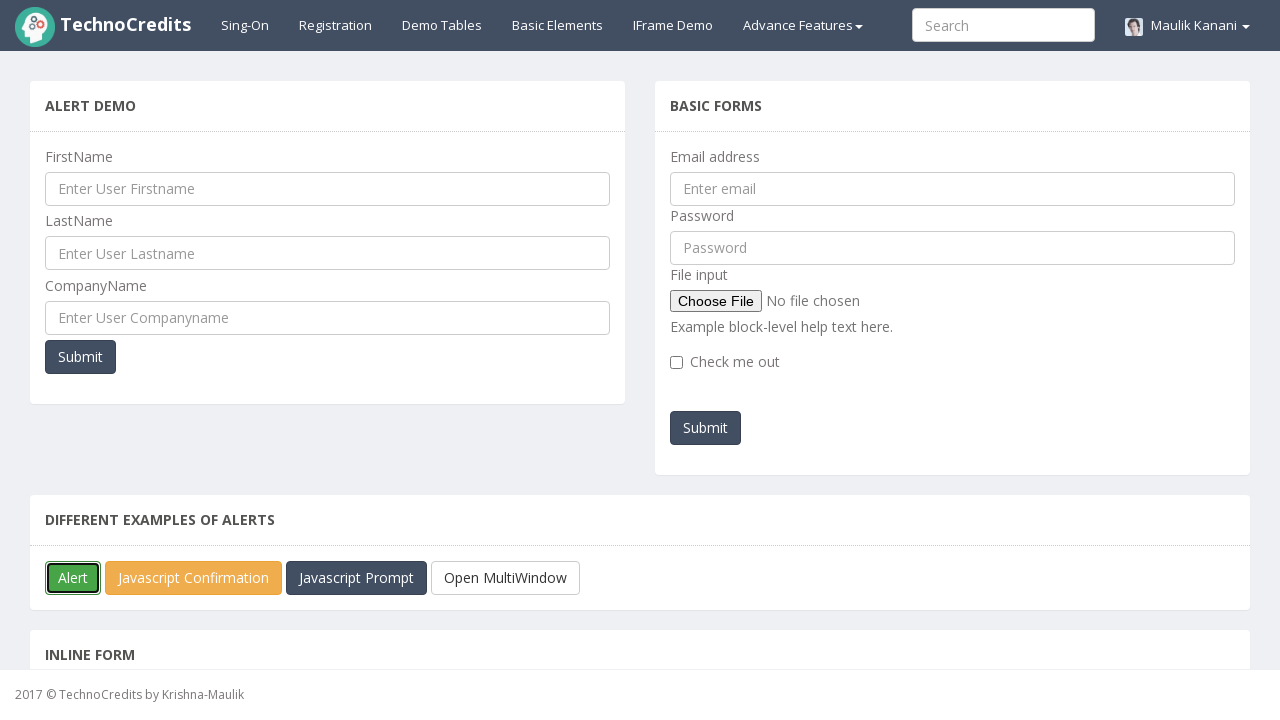

Set up dialog listener to accept alerts
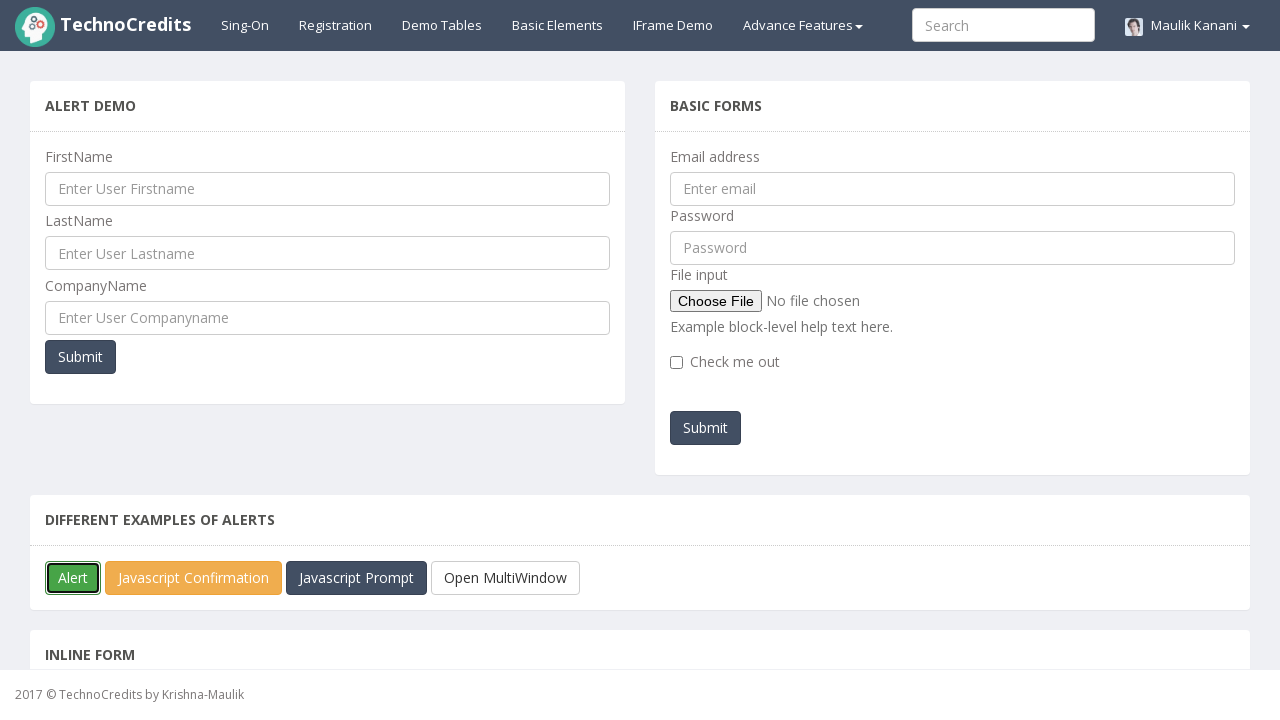

Re-triggered JavaScript Alert button with dialog listener active at (73, 578) on xpath=//button[@id='javascriptAlert']
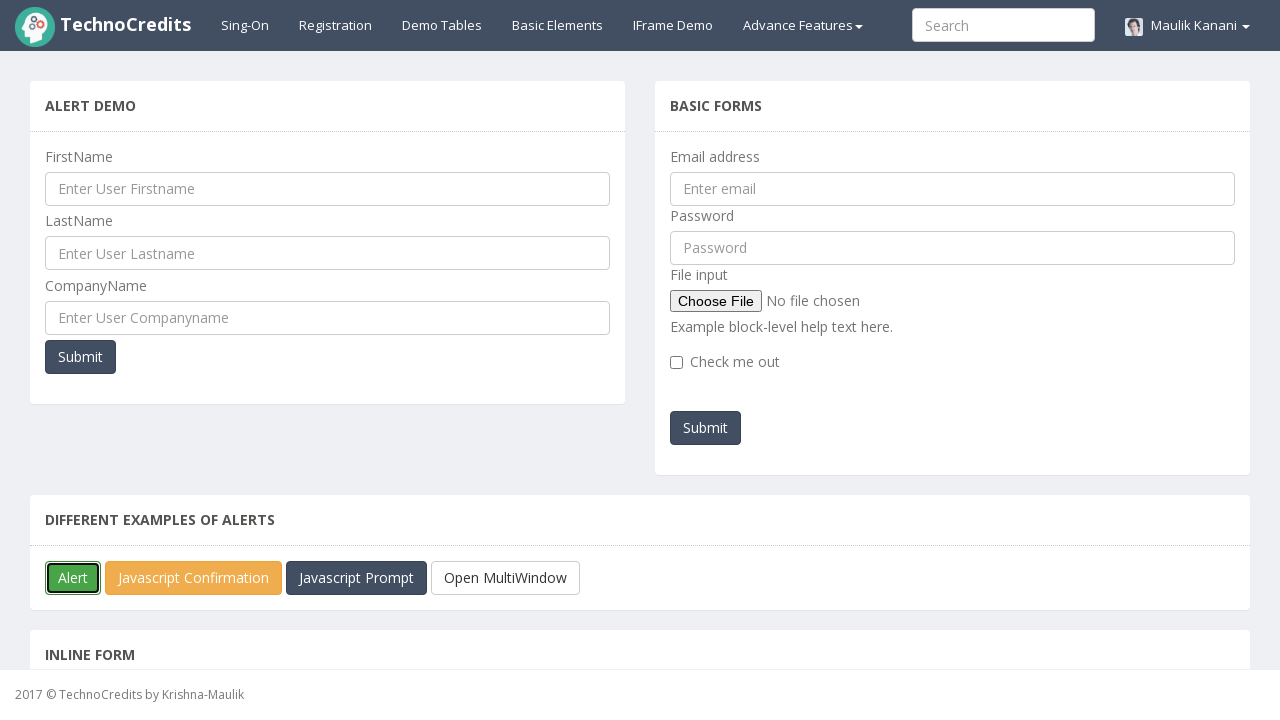

Clicked on JavaScript Confirmation button at (194, 578) on xpath=//button[@id='javascriptConfirmBox']
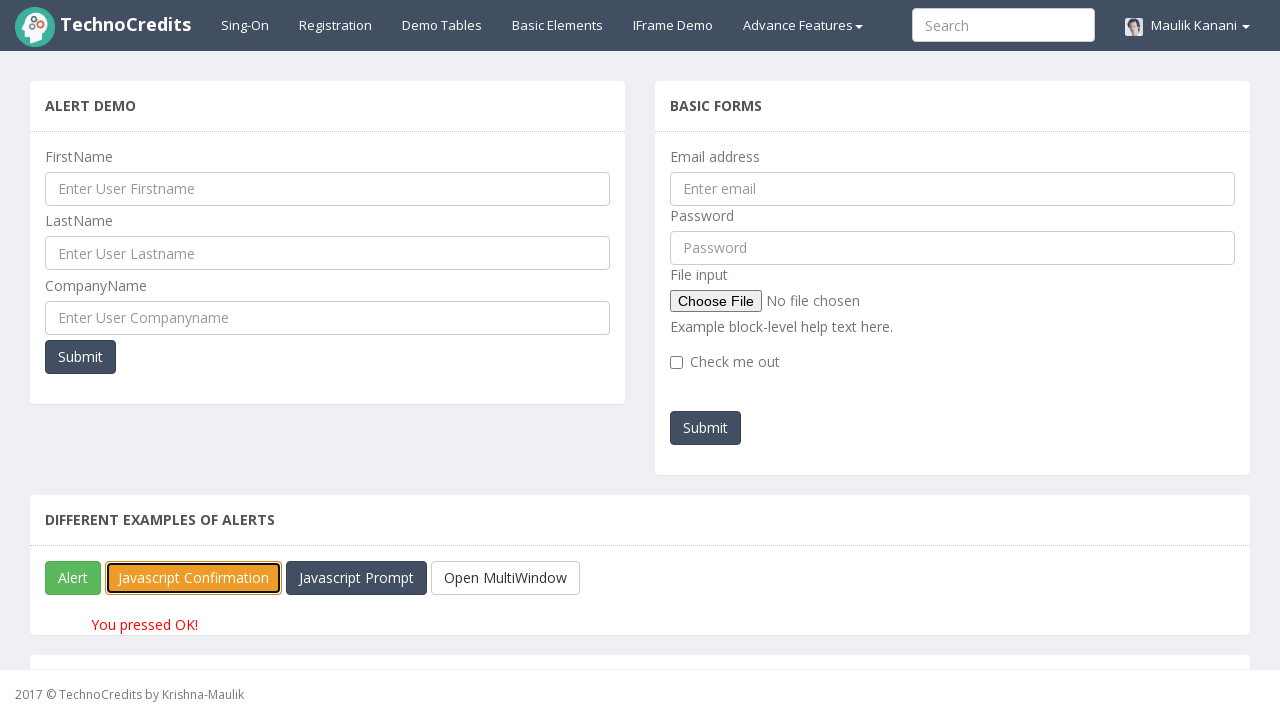

Waited 2000ms for confirmation dialog to process
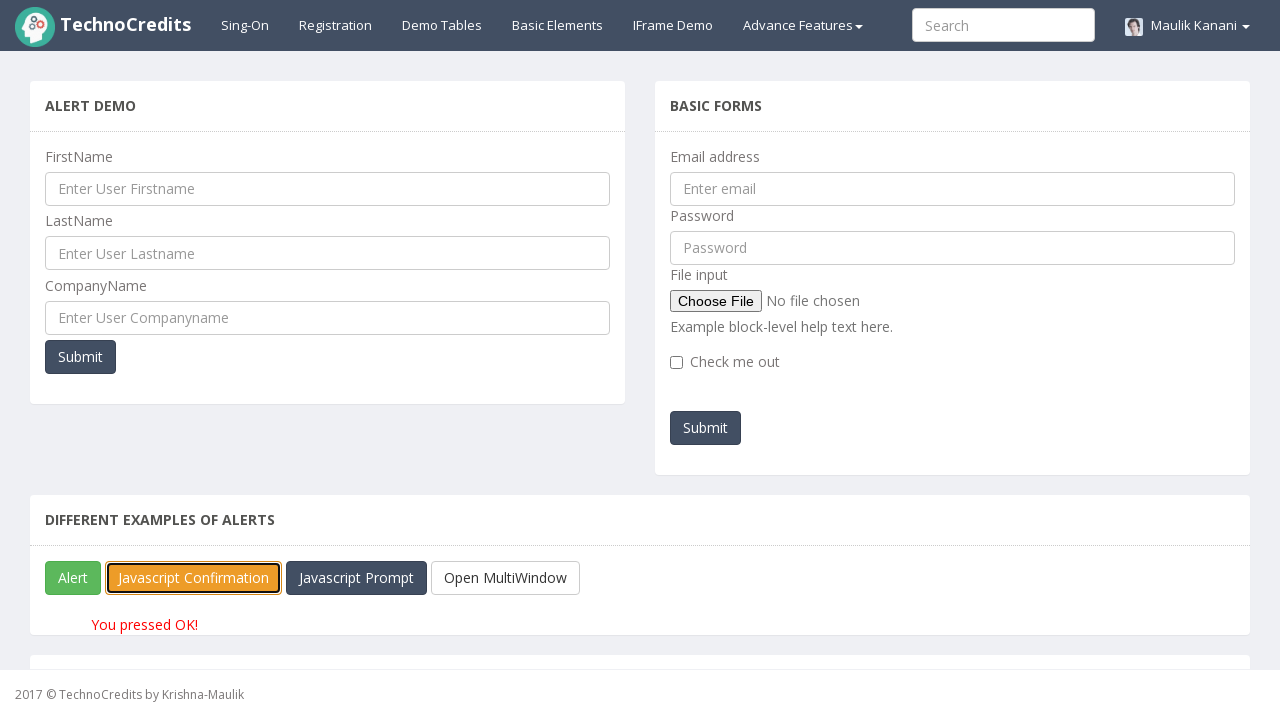

Set up dialog listener to accept prompt with text 'Puja Sah'
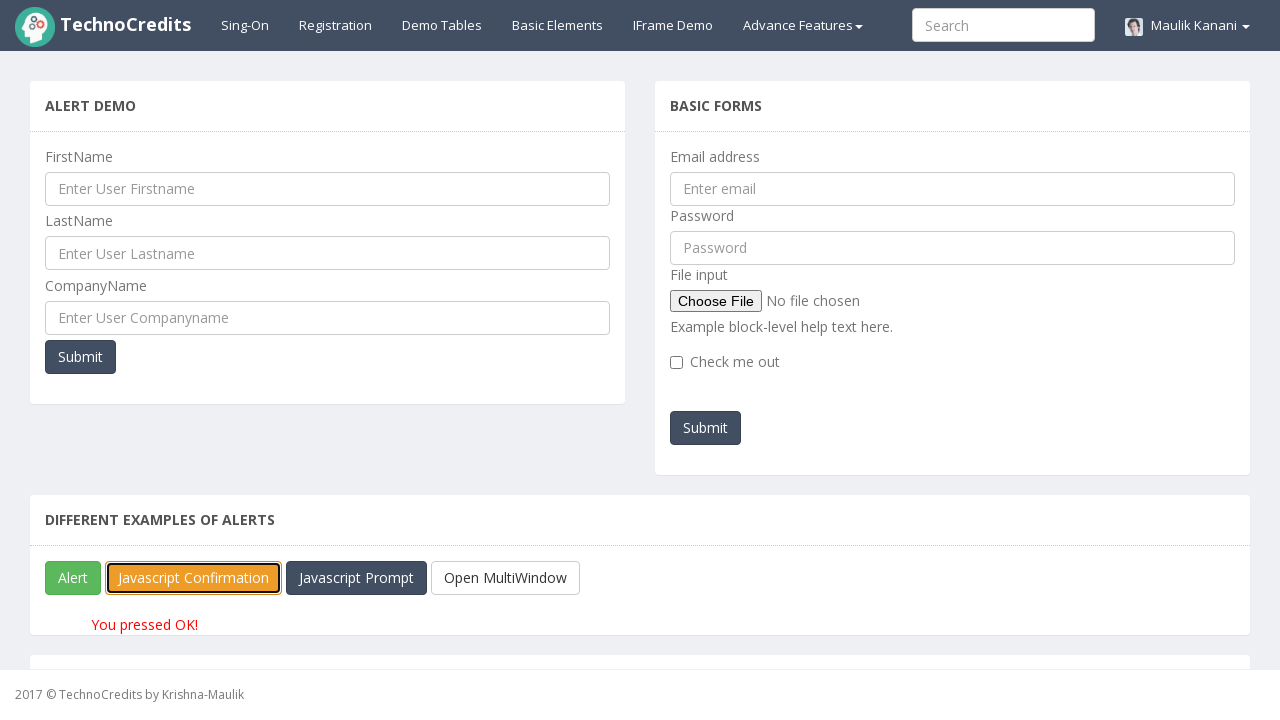

Clicked on JavaScript Prompt button with text input at (356, 578) on xpath=//button[@id='javascriptPromp']
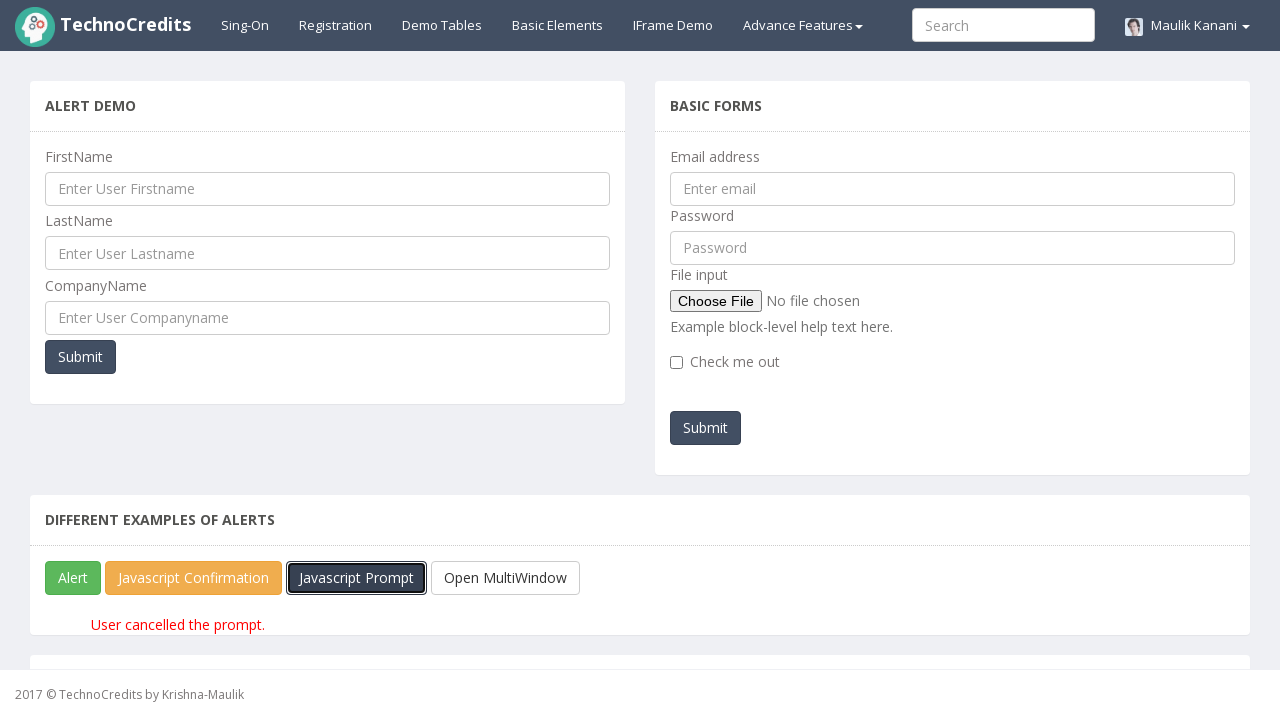

Waited 2000ms for prompt with text 'Puja Sah' to process
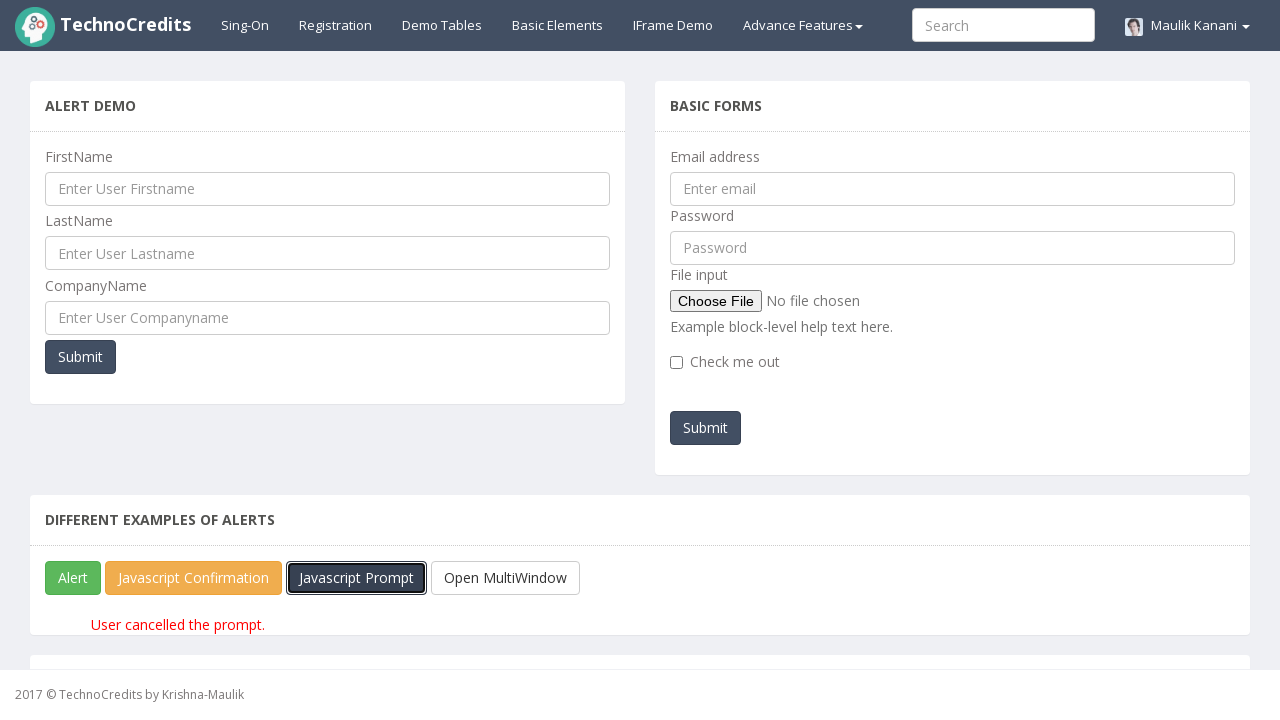

Verified result paragraph element is present
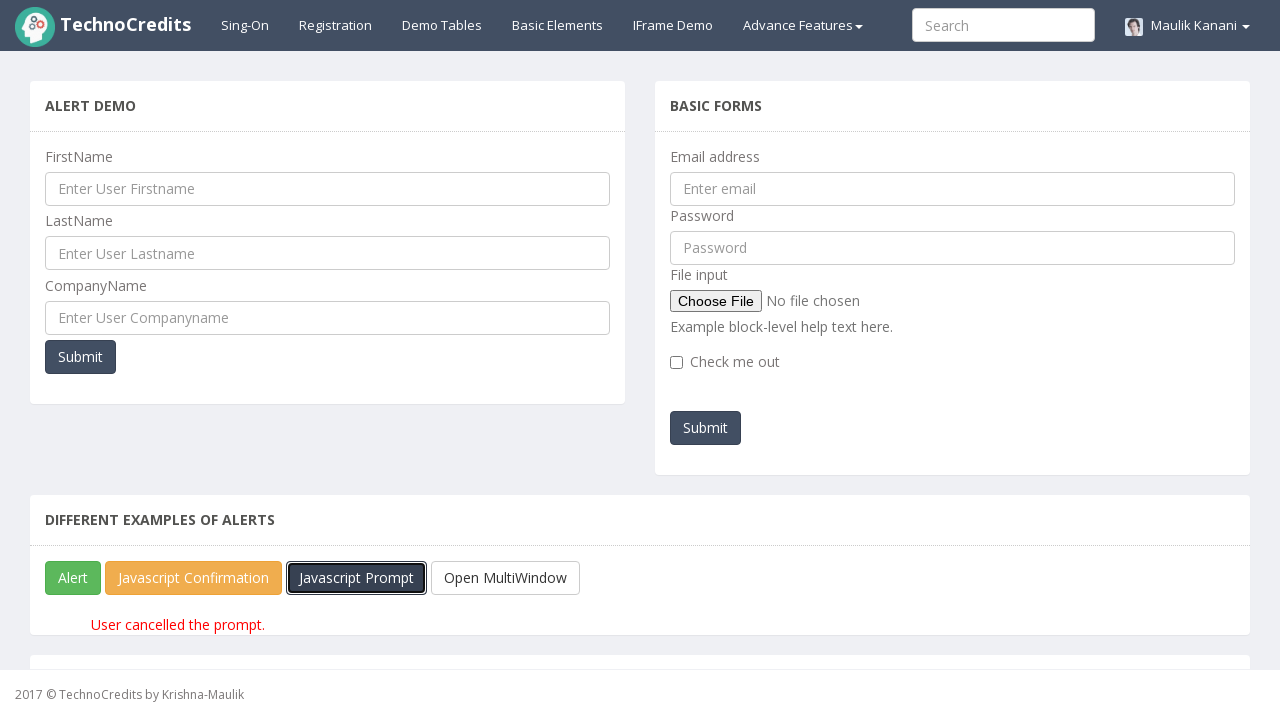

Set up dialog listener to accept prompt without entering text
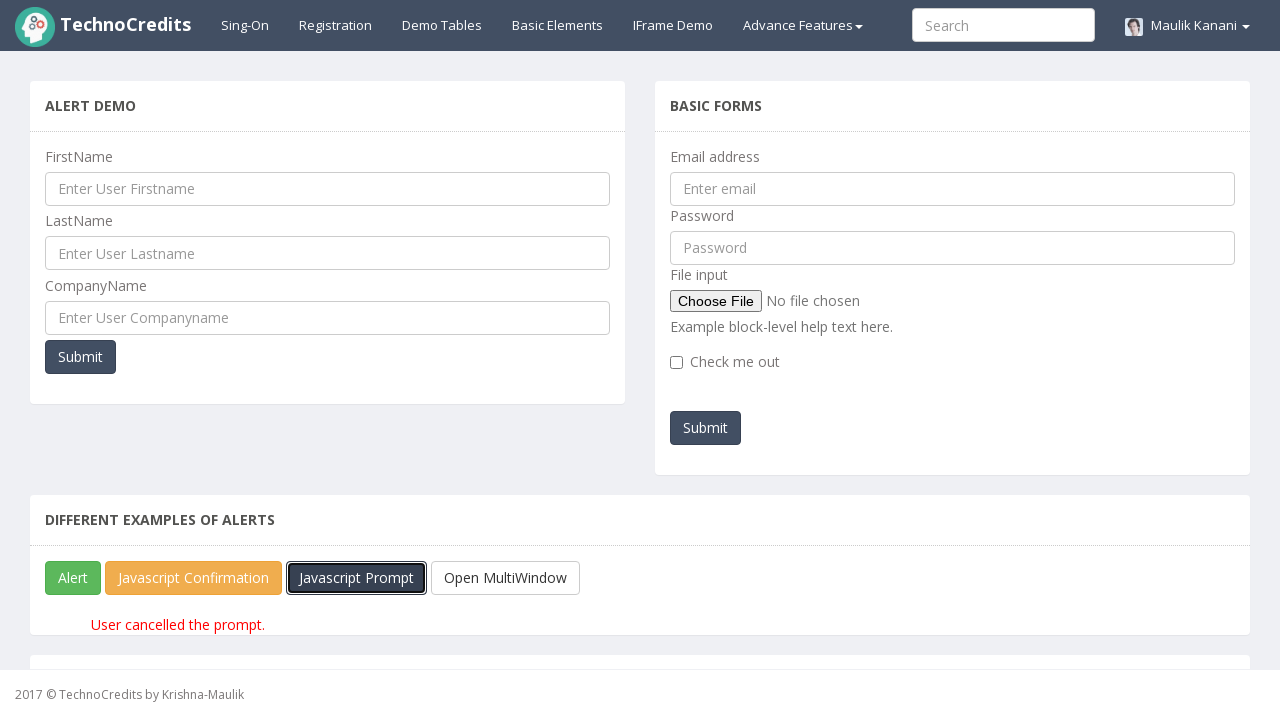

Clicked on JavaScript Prompt button (accept empty) at (356, 578) on xpath=//button[@id='javascriptPromp']
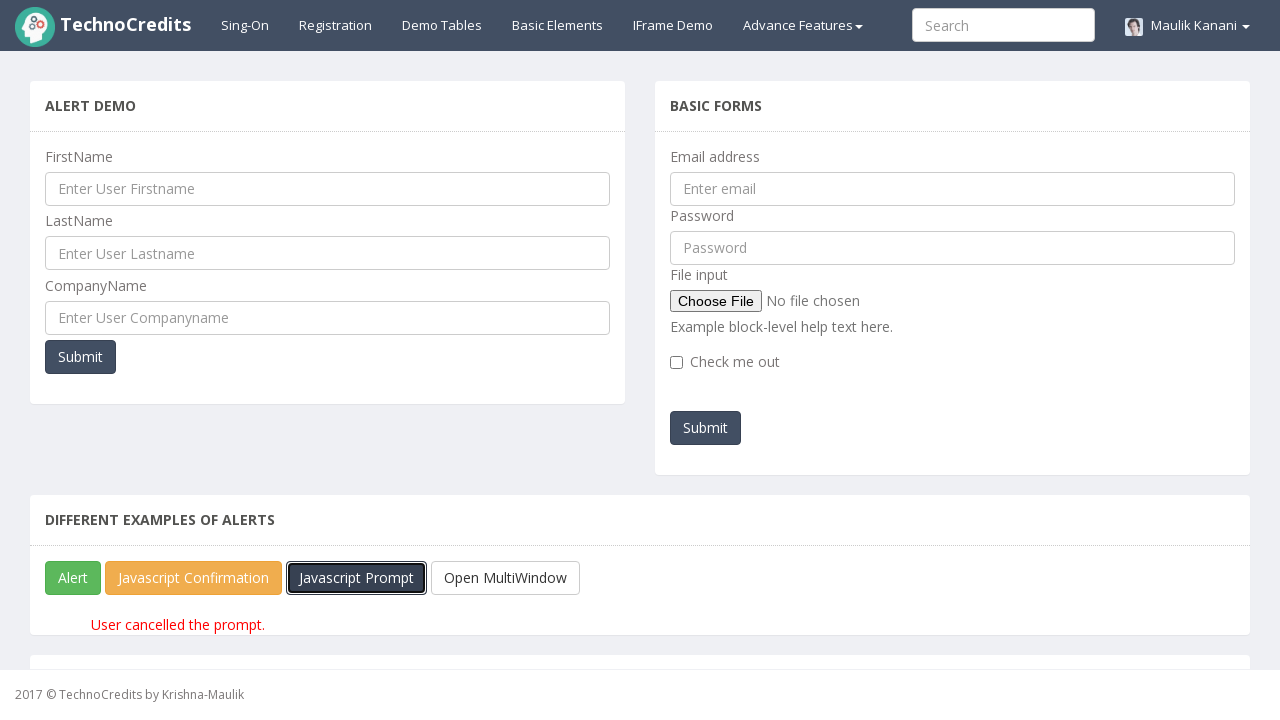

Waited 2000ms for empty prompt acceptance to process
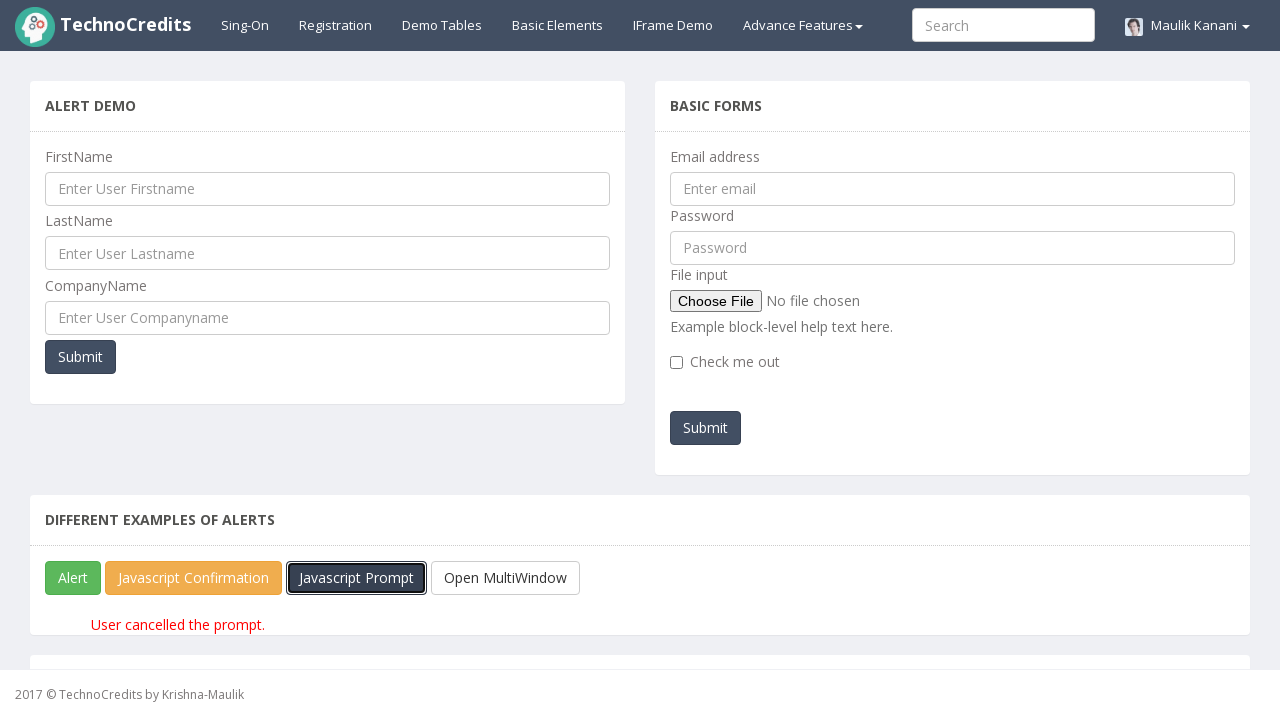

Set up dialog listener to dismiss prompt
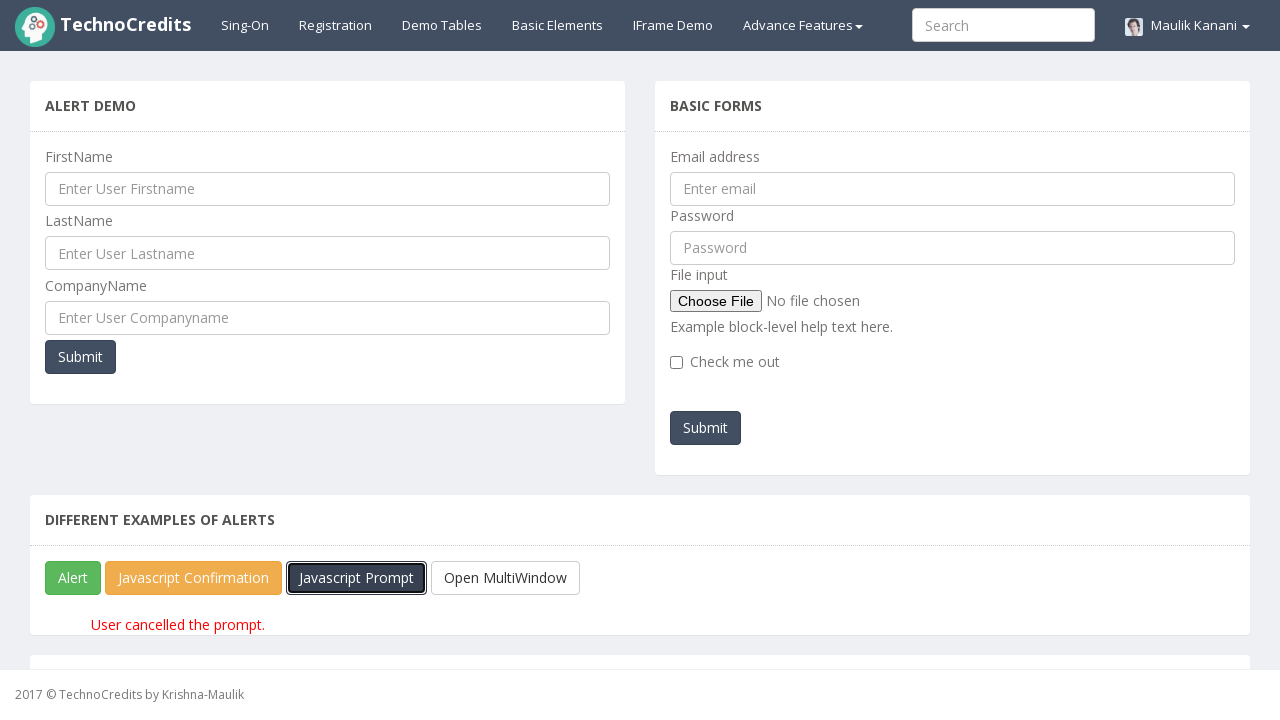

Clicked on JavaScript Prompt button (dismiss) at (356, 578) on xpath=//button[@id='javascriptPromp']
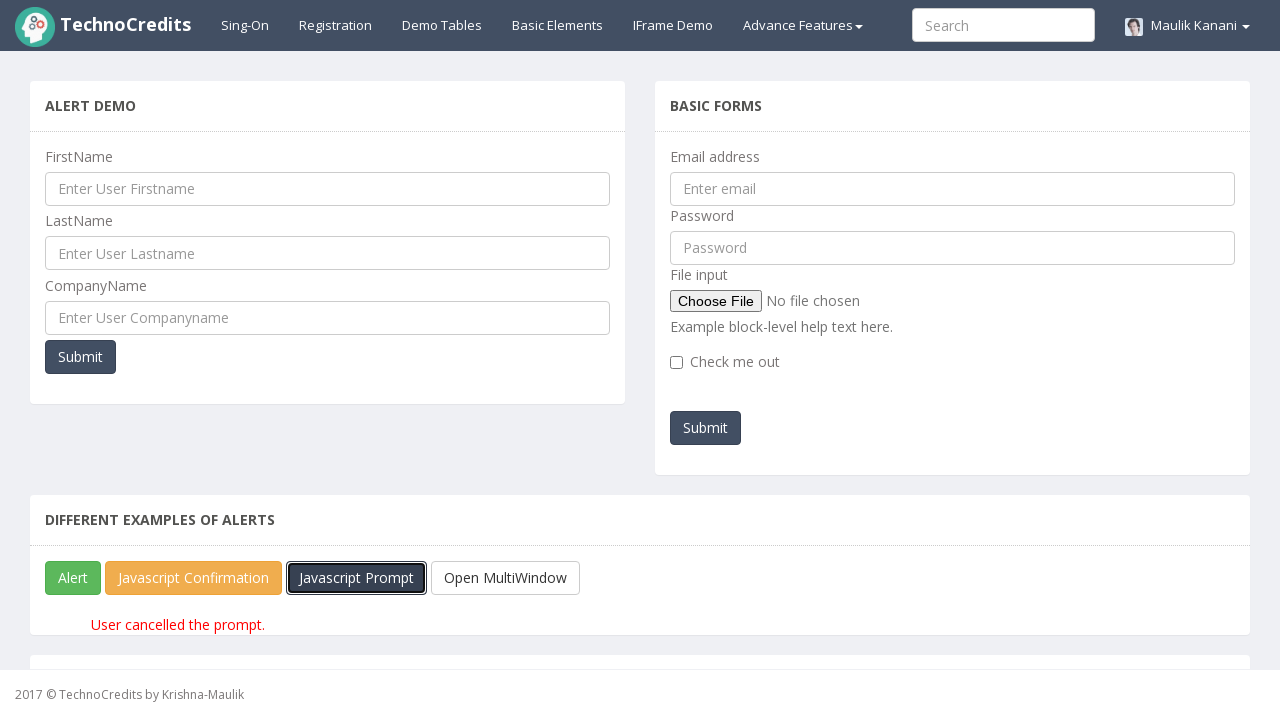

Waited 2000ms for prompt dismissal to process
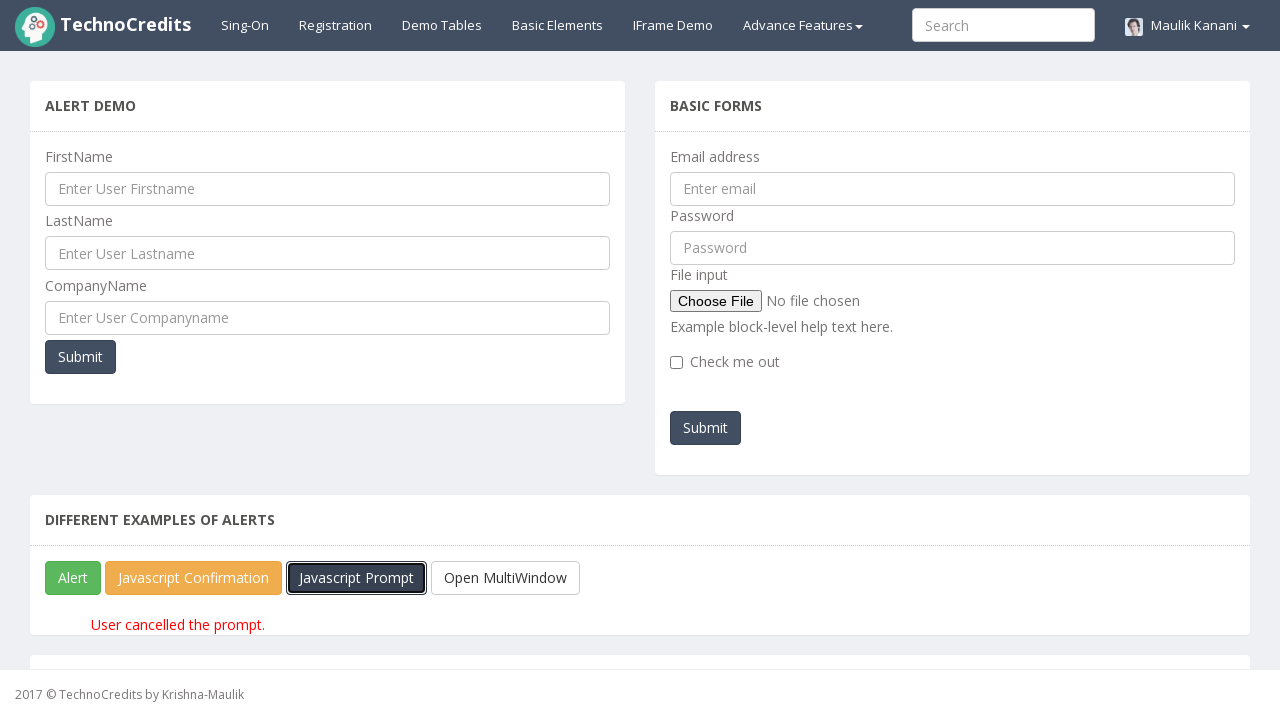

Set up dialog listener to dismiss prompt after interaction
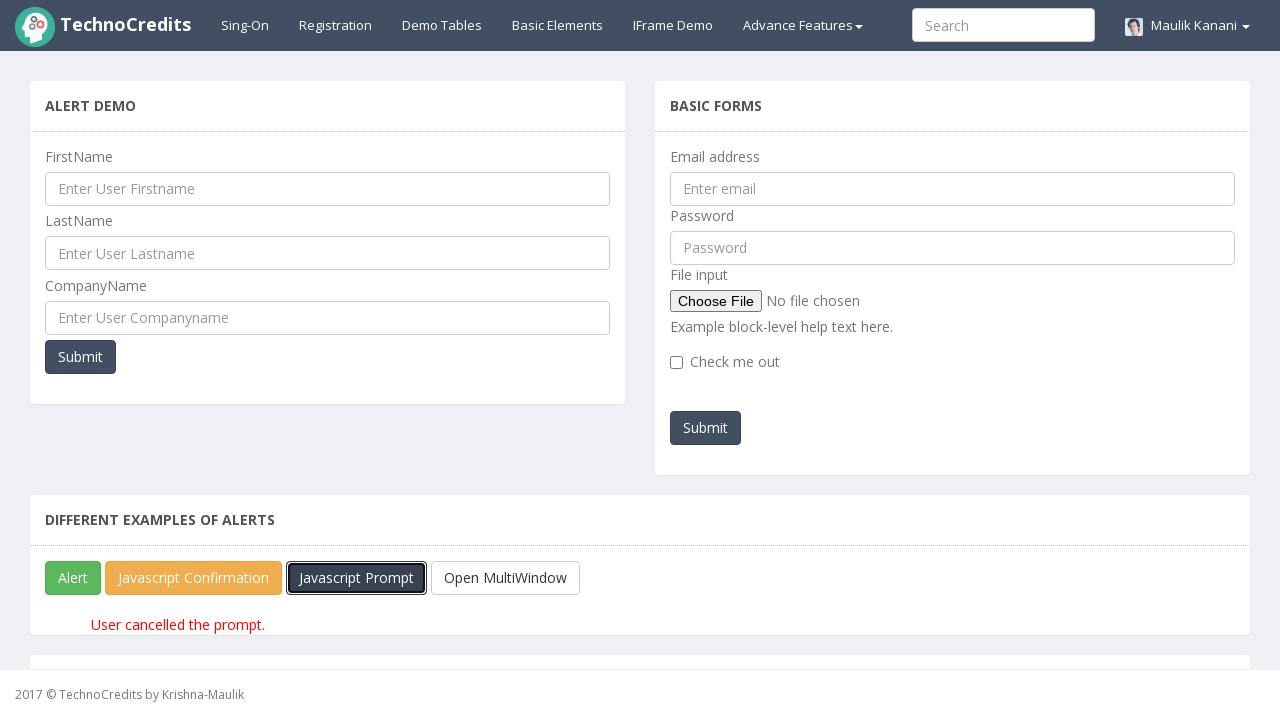

Clicked on JavaScript Prompt button (dismiss after interaction) at (356, 578) on xpath=//button[@id='javascriptPromp']
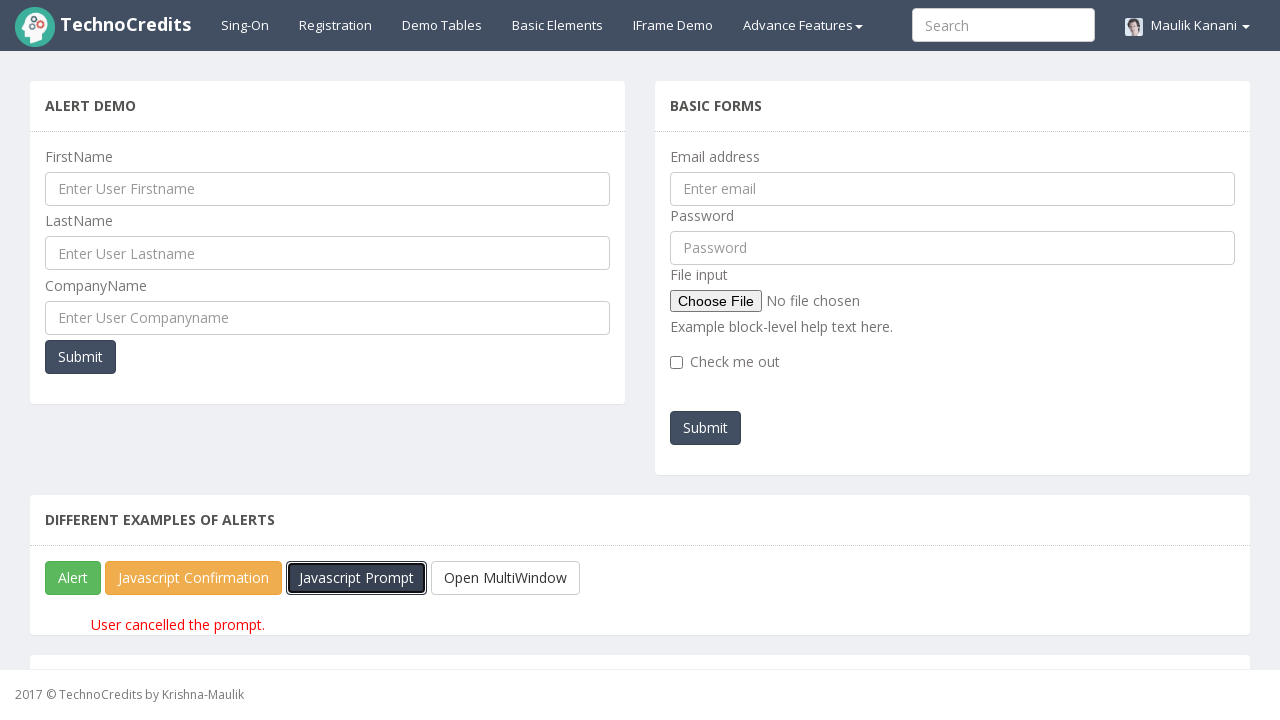

Waited 2000ms for prompt interaction and dismissal to process
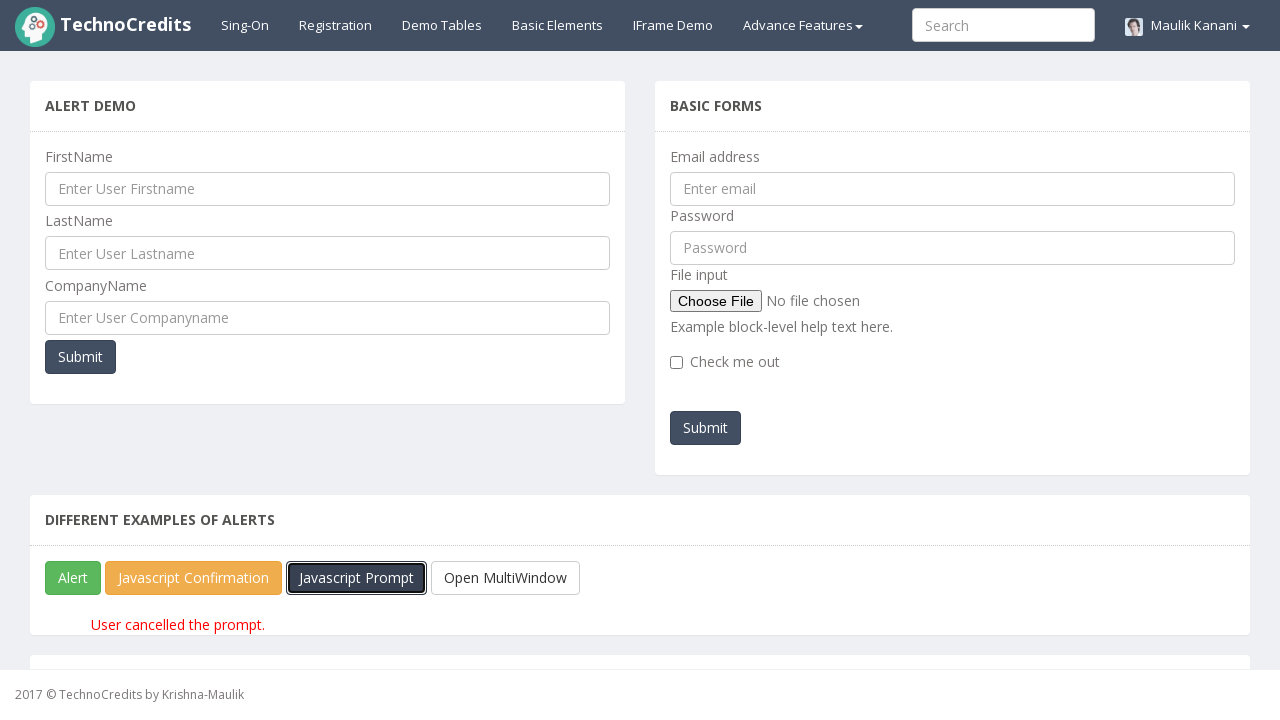

Clicked on Open MultiWindow button at (506, 578) on xpath=//button[@id='javascriptMultiWindow']
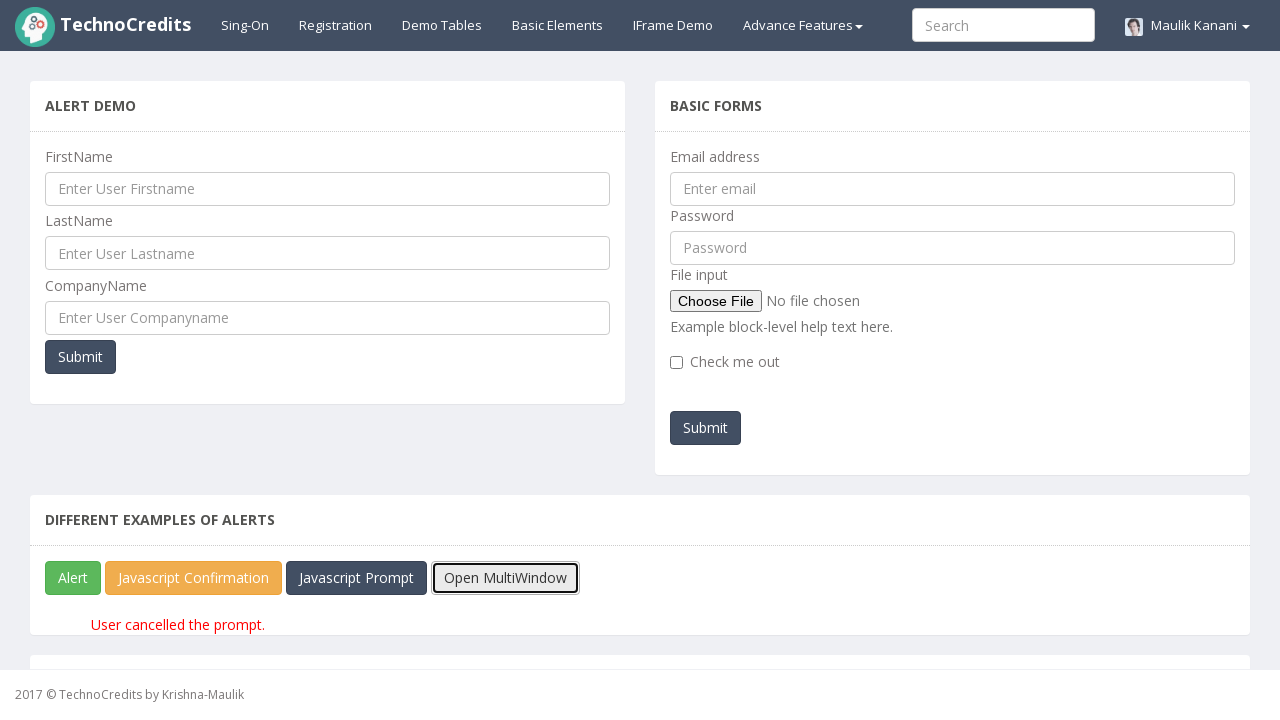

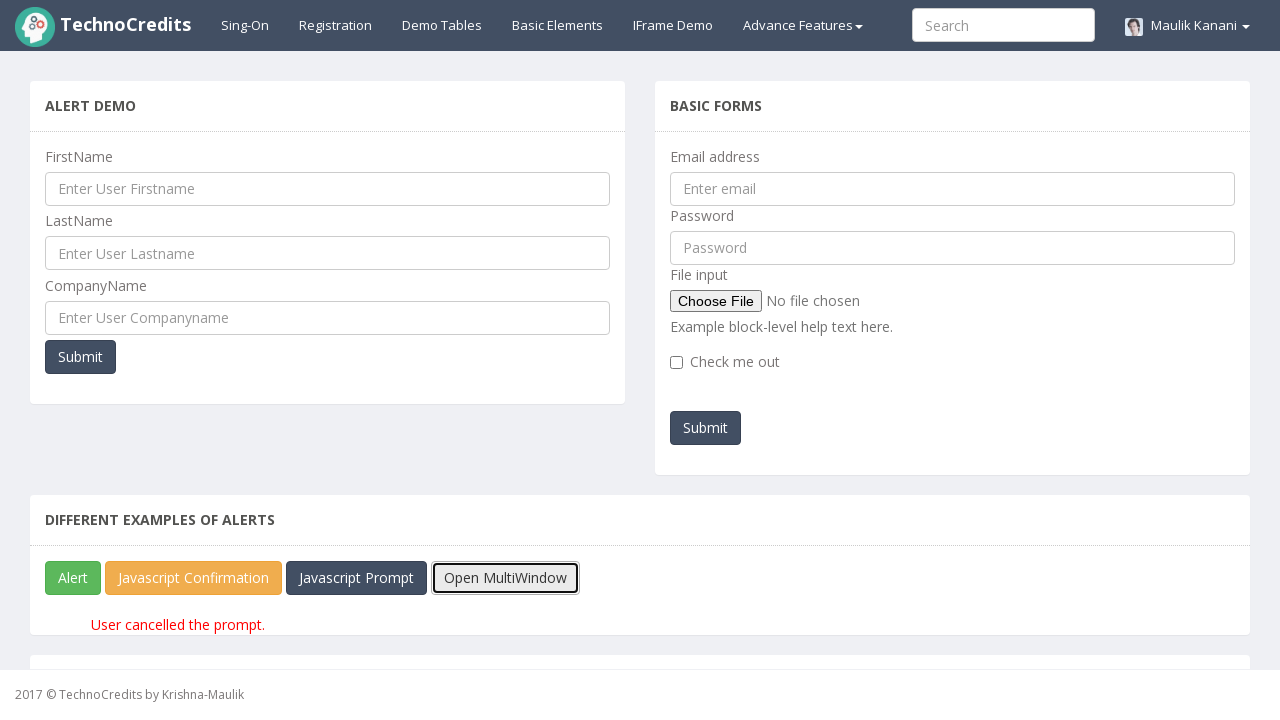